Tests the newsletter subscription form by submitting a valid email address and verifying the success alert appears, then tests with an invalid email to verify no alert appears

Starting URL: https://practice.automationtesting.in/

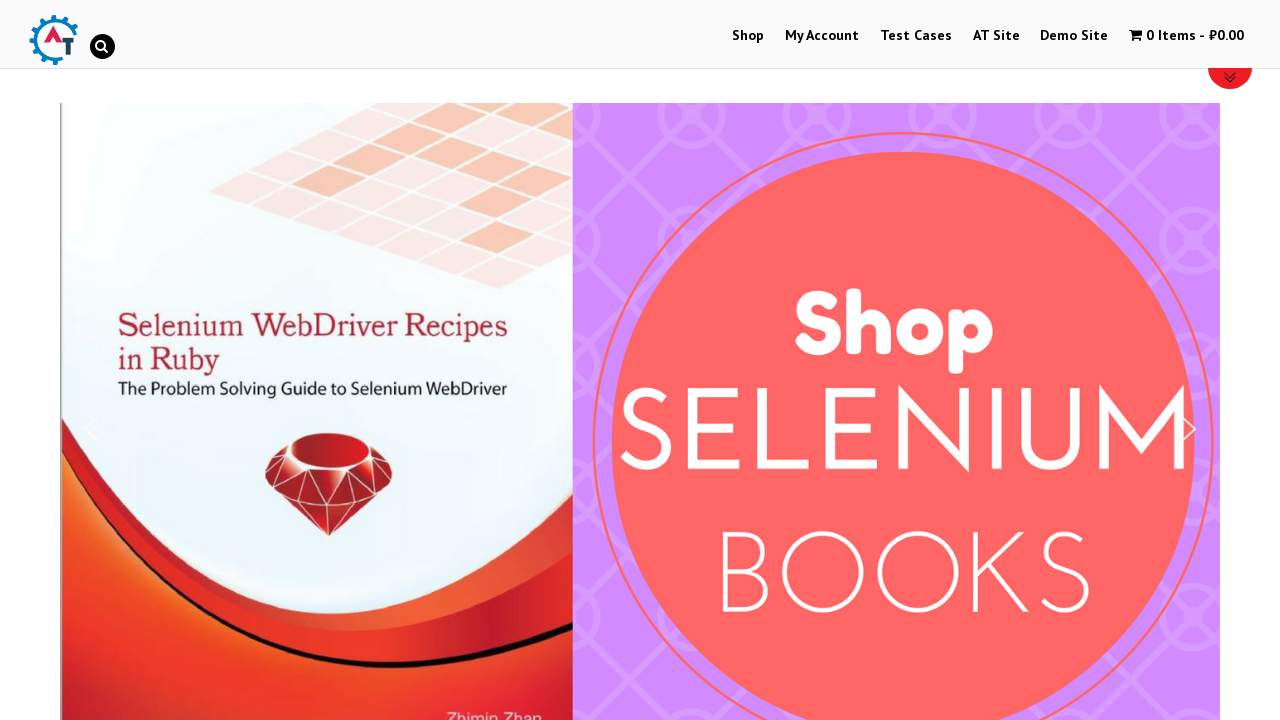

Scrolled newsletter subscription email input field into view
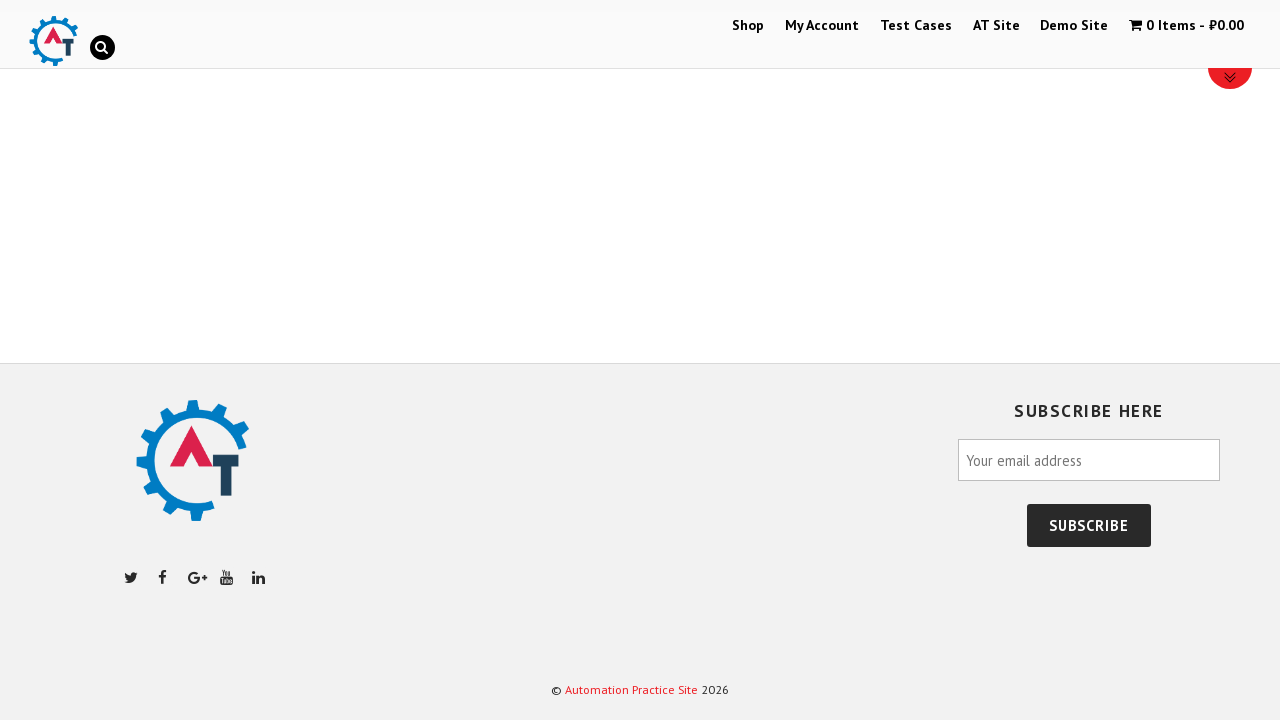

Filled email input with valid email address 'testemail2024@example.com' on .mc4wp-form-fields > :nth-child(1) > input
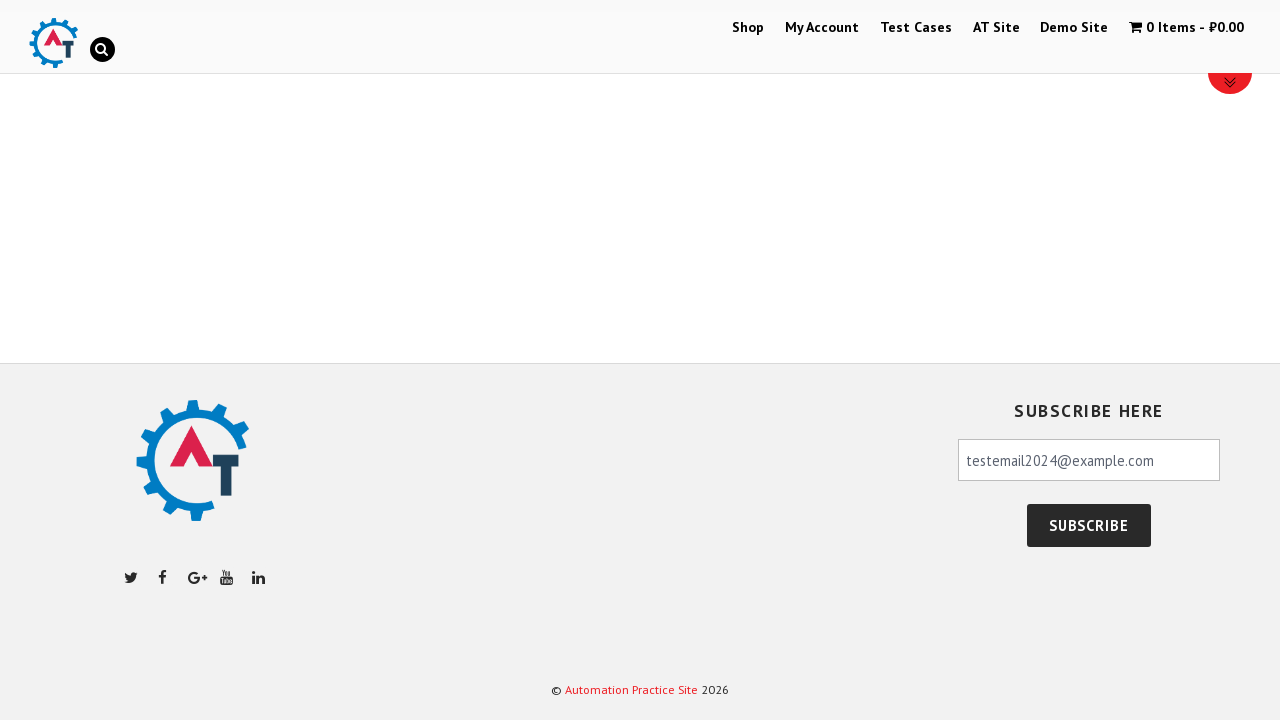

Clicked subscribe button to submit valid email at (1089, 525) on :nth-child(2) > input
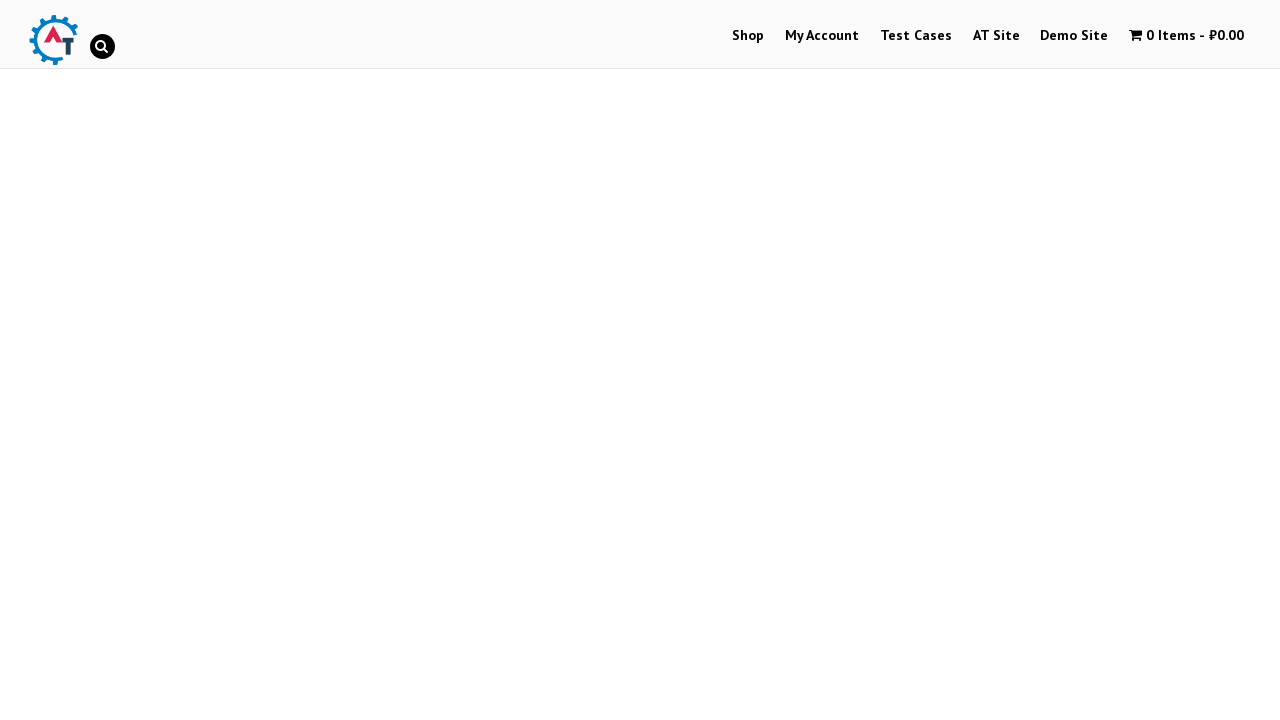

Success alert appeared after submitting valid email
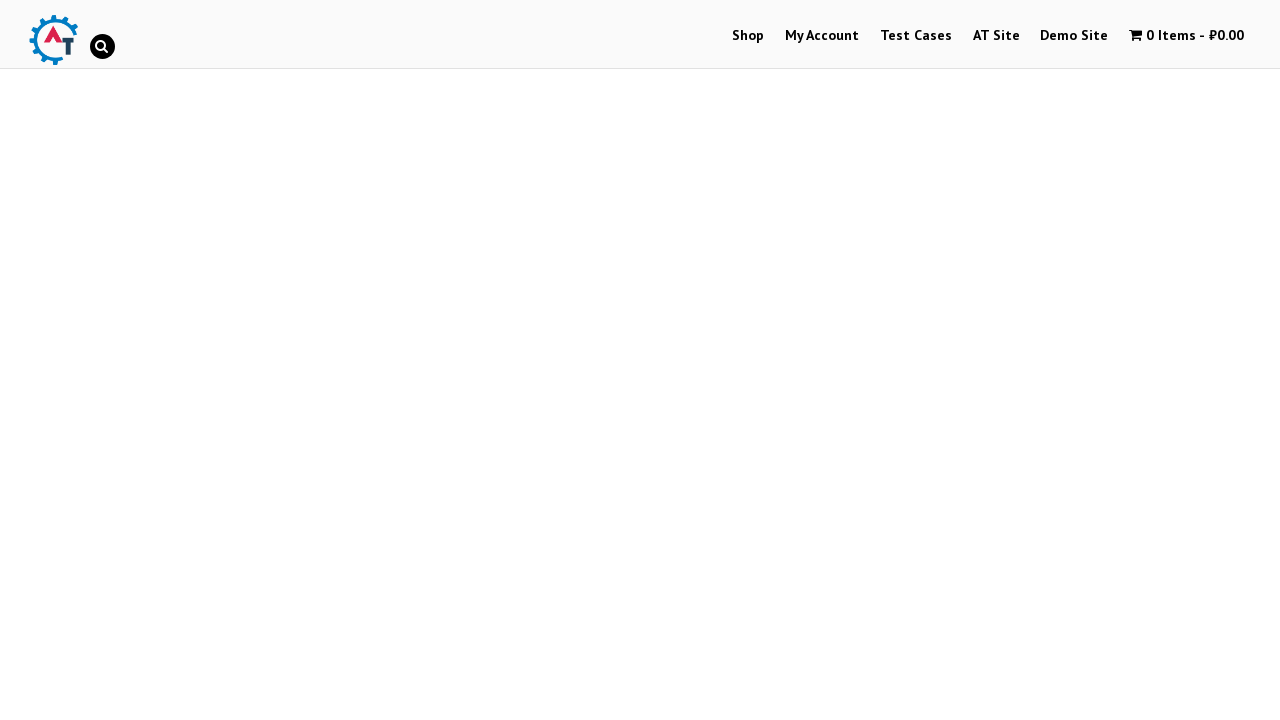

Navigated back to homepage to test invalid email submission
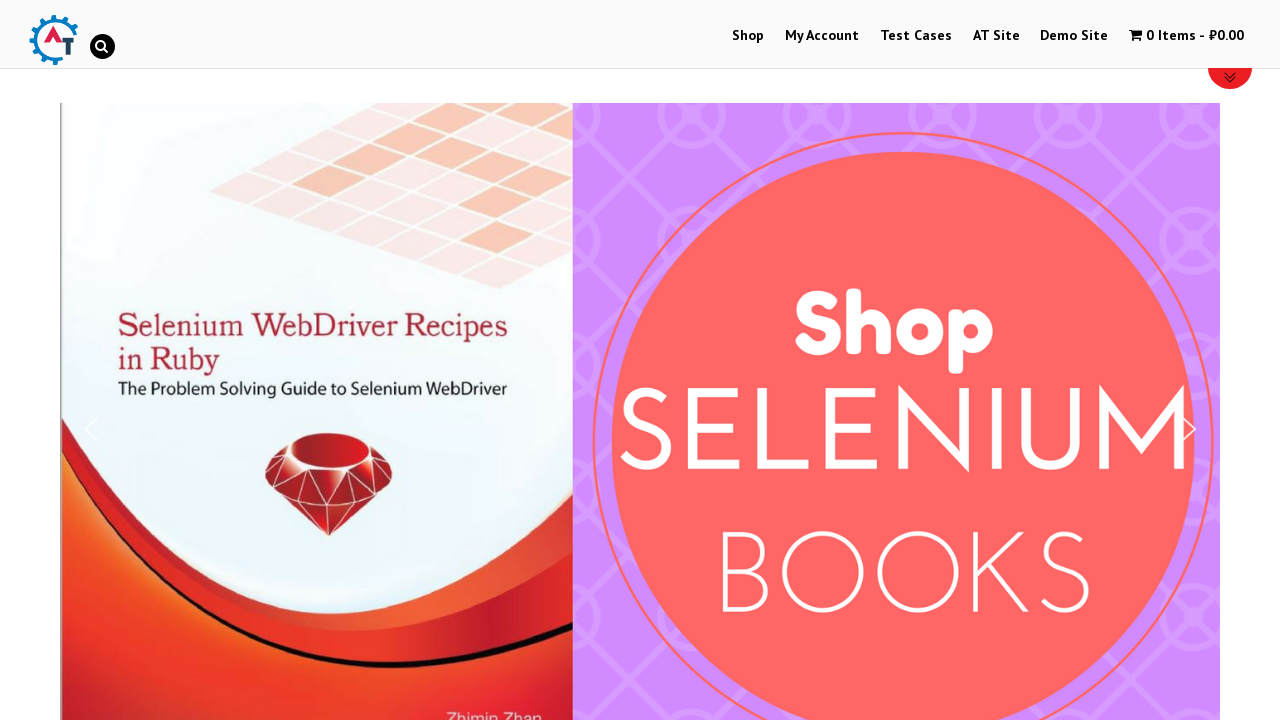

Scrolled newsletter subscription email input field into view again
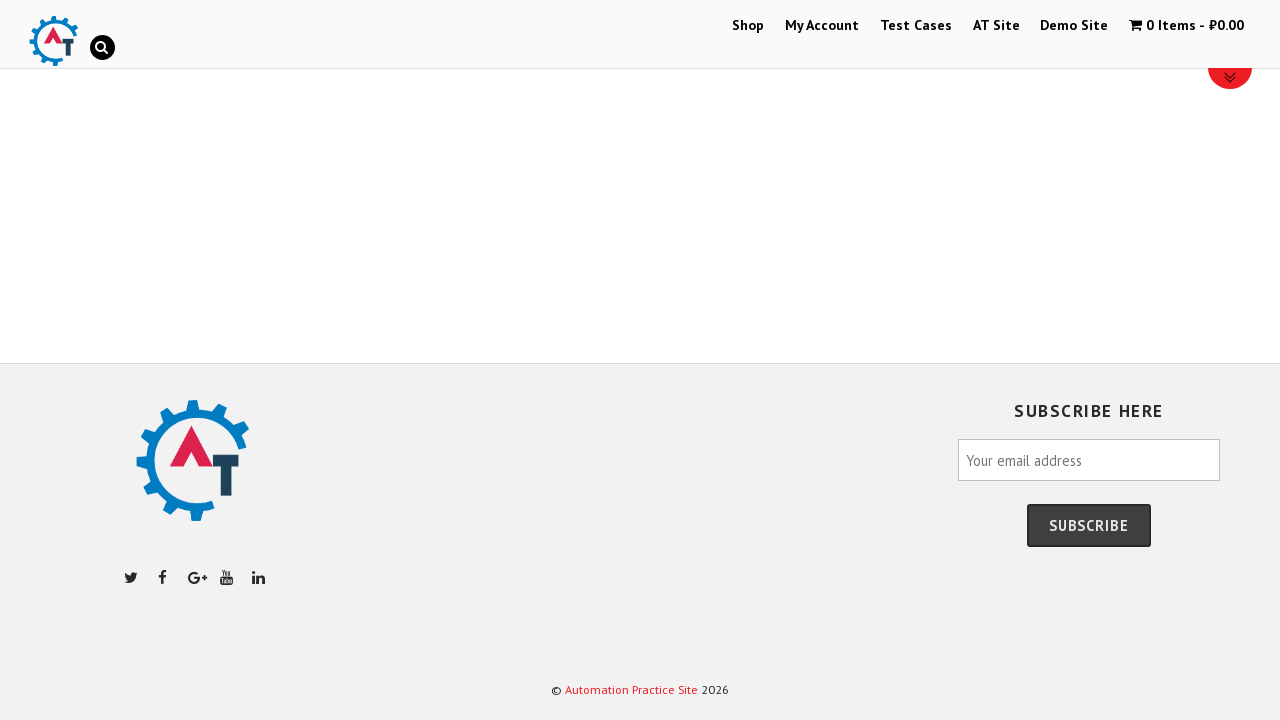

Filled email input with invalid email format 'invalidformat' on .mc4wp-form-fields > :nth-child(1) > input
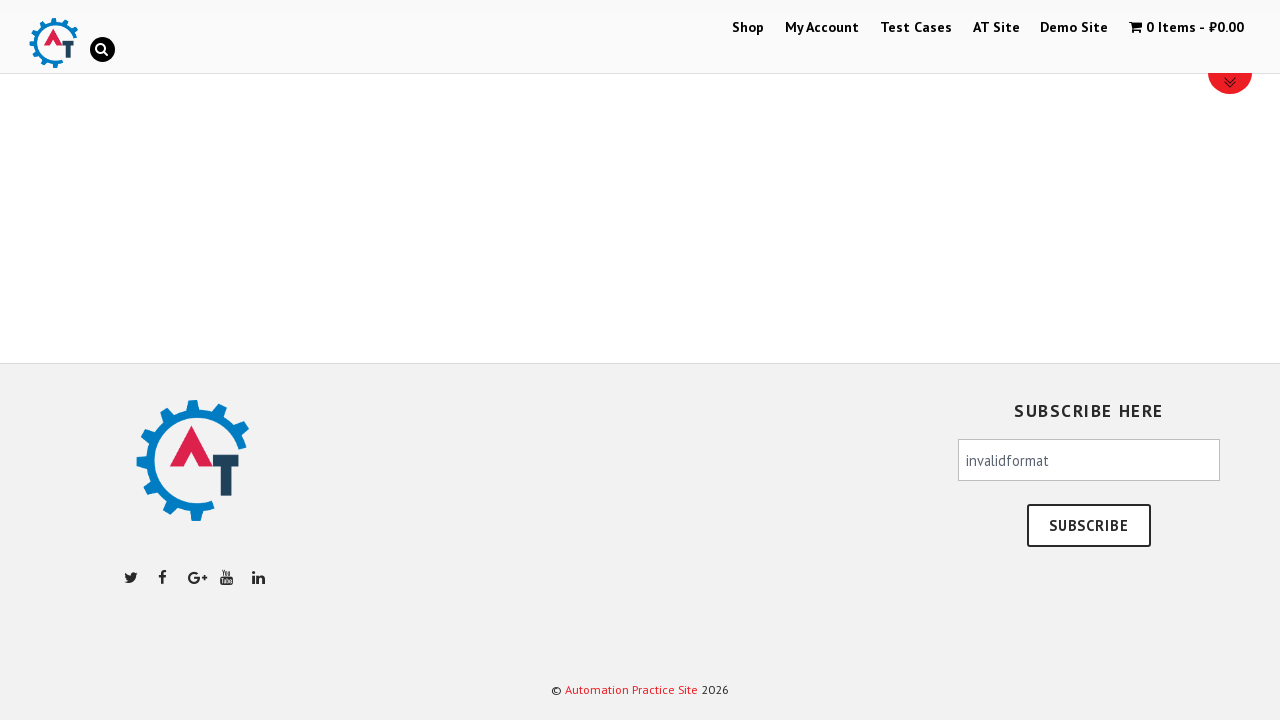

Clicked subscribe button to submit invalid email at (1089, 525) on :nth-child(2) > input
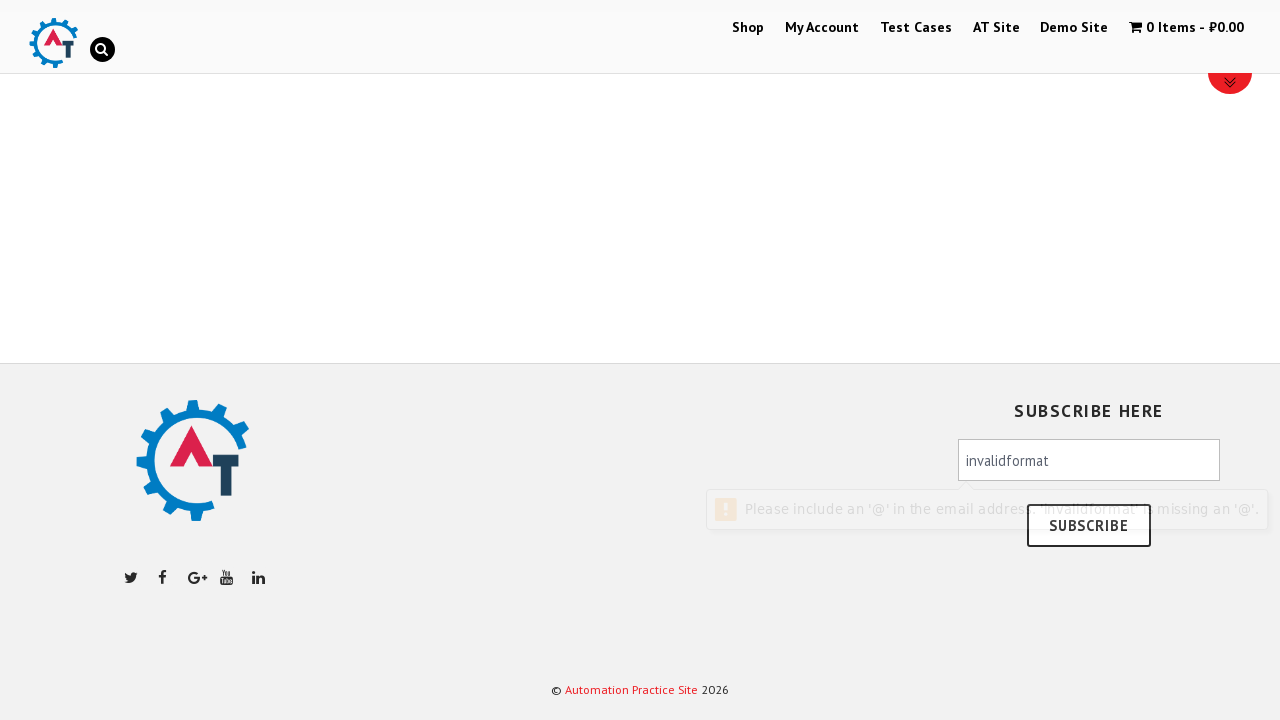

Waited to verify no success alert appears for invalid email submission
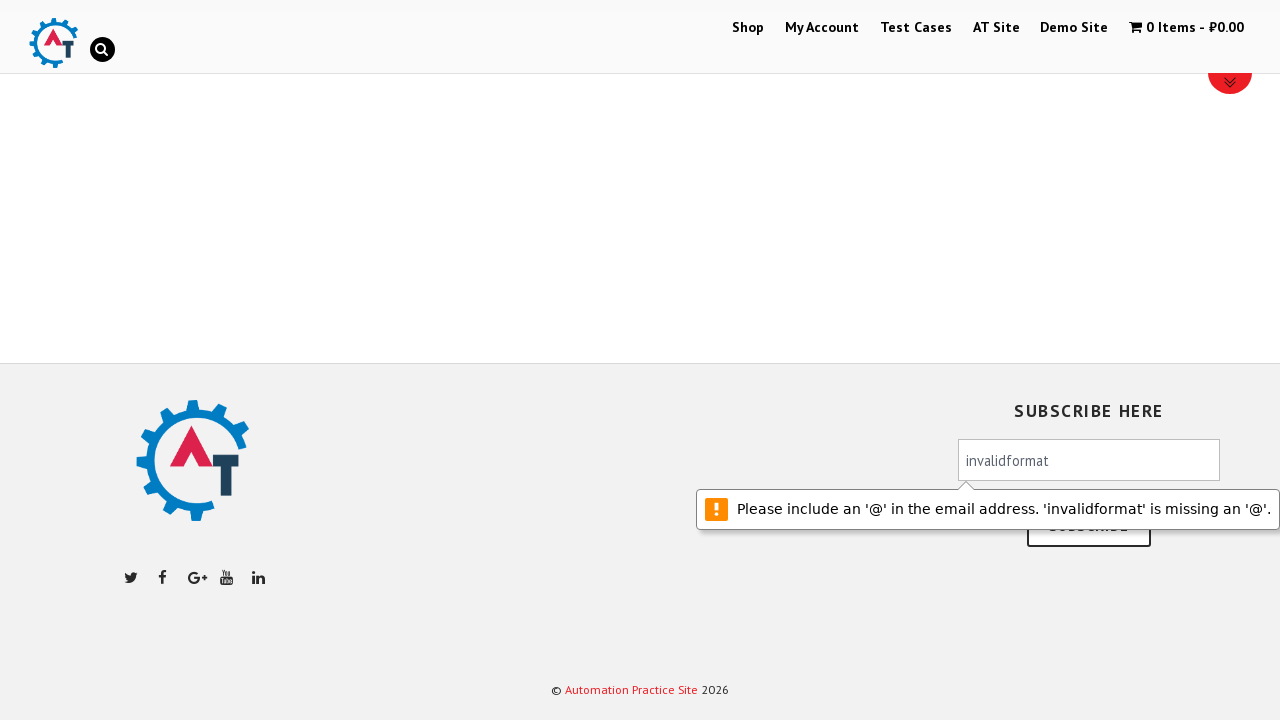

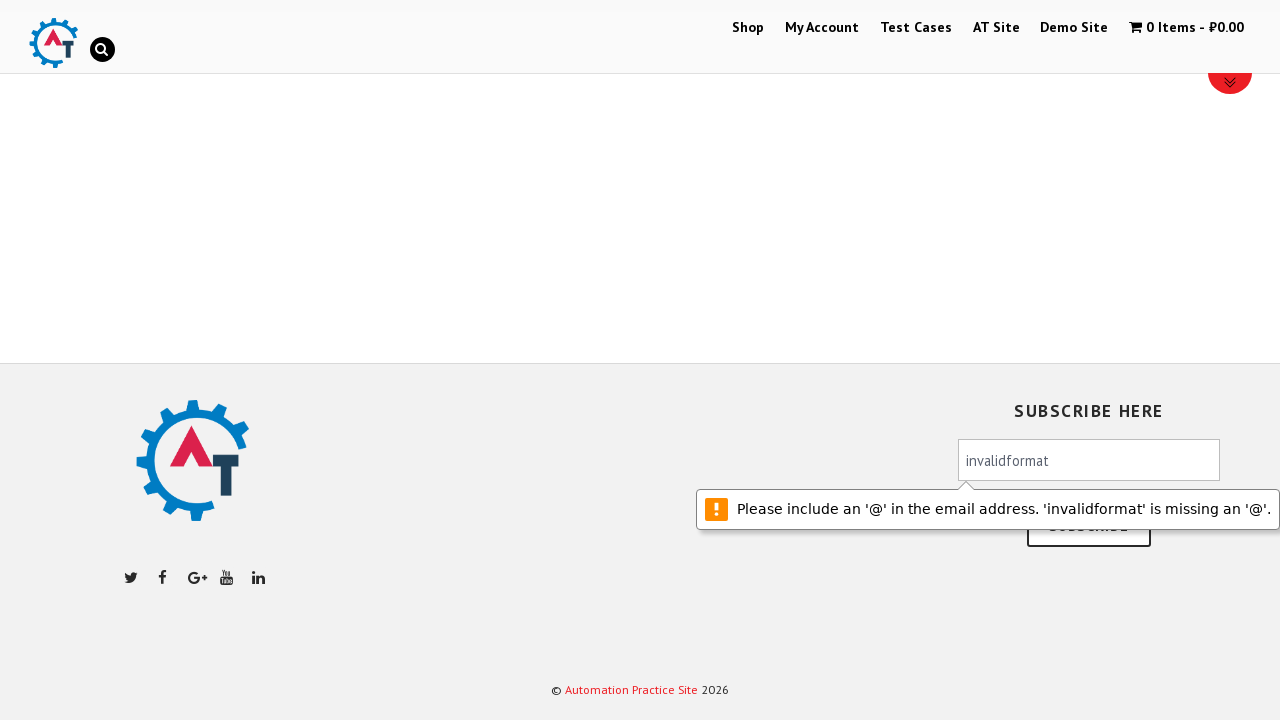